Tests mobile view of an e-commerce site by clicking on the cart icon and verifying the empty cart message is displayed

Starting URL: https://rahulshettyacademy.com/seleniumPractise/#/

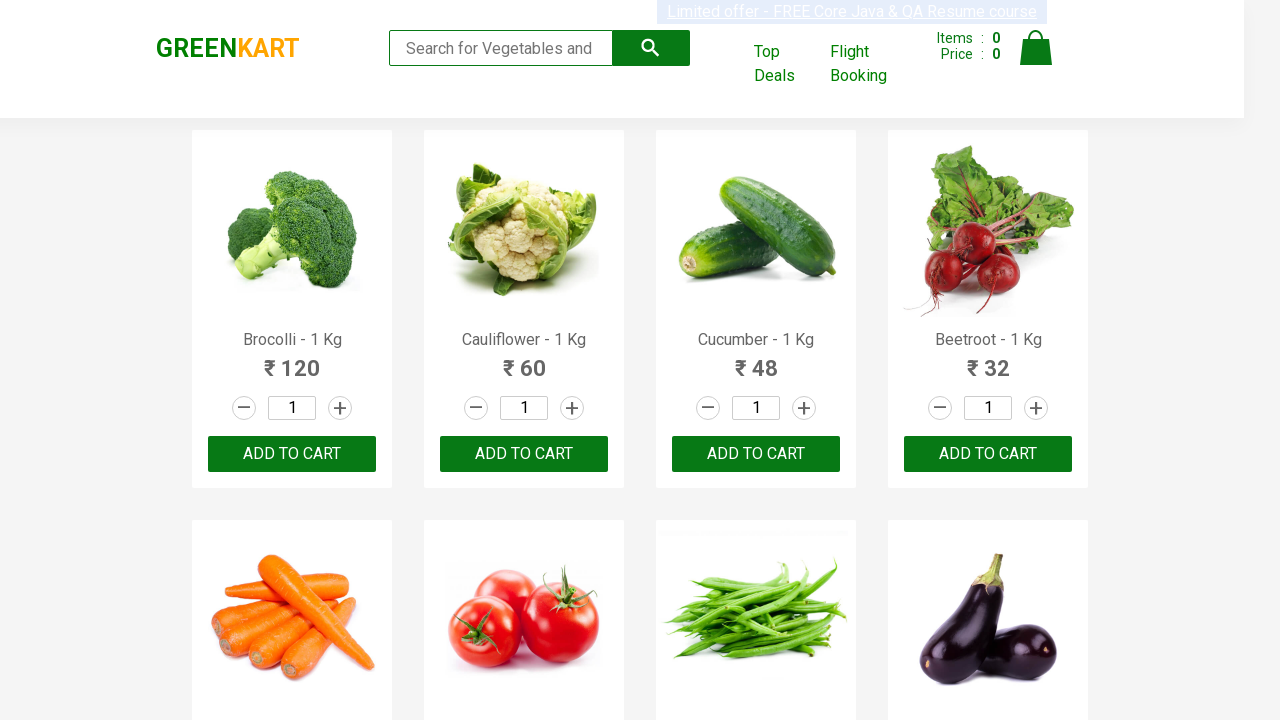

Clicked on cart icon in mobile view at (1036, 48) on xpath=//a[@class='cart-icon']/img
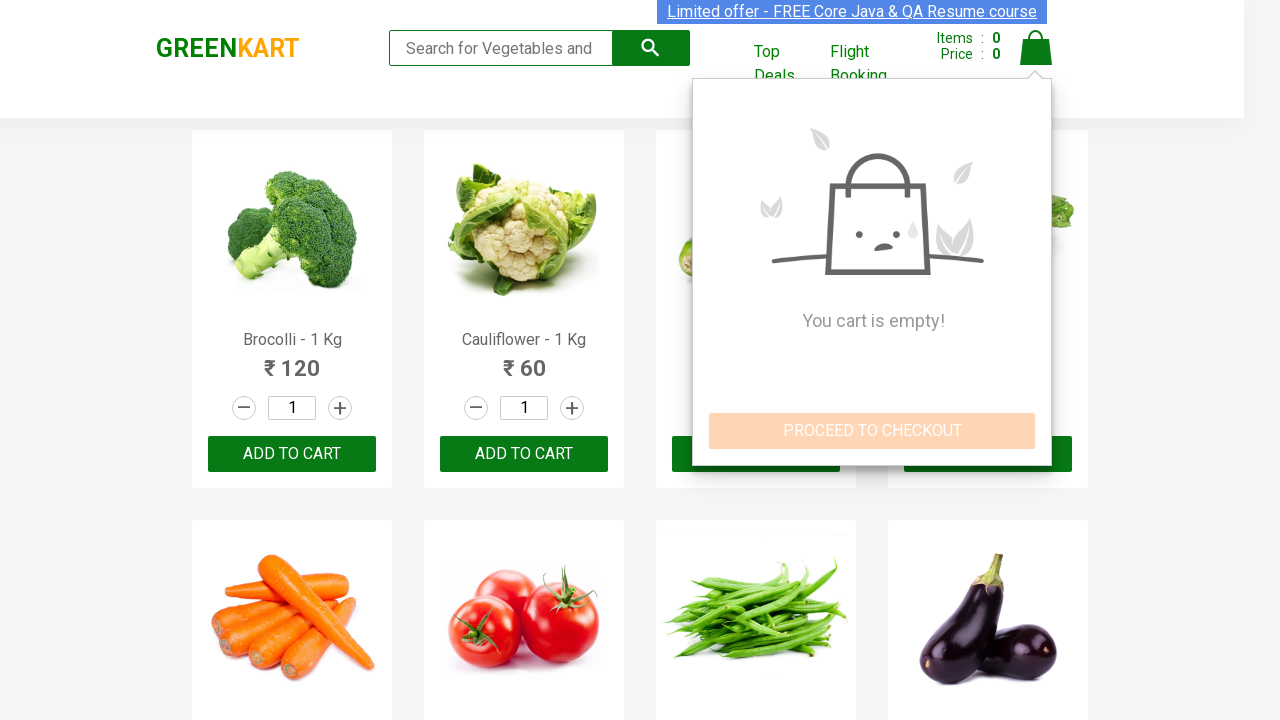

Empty cart message element loaded
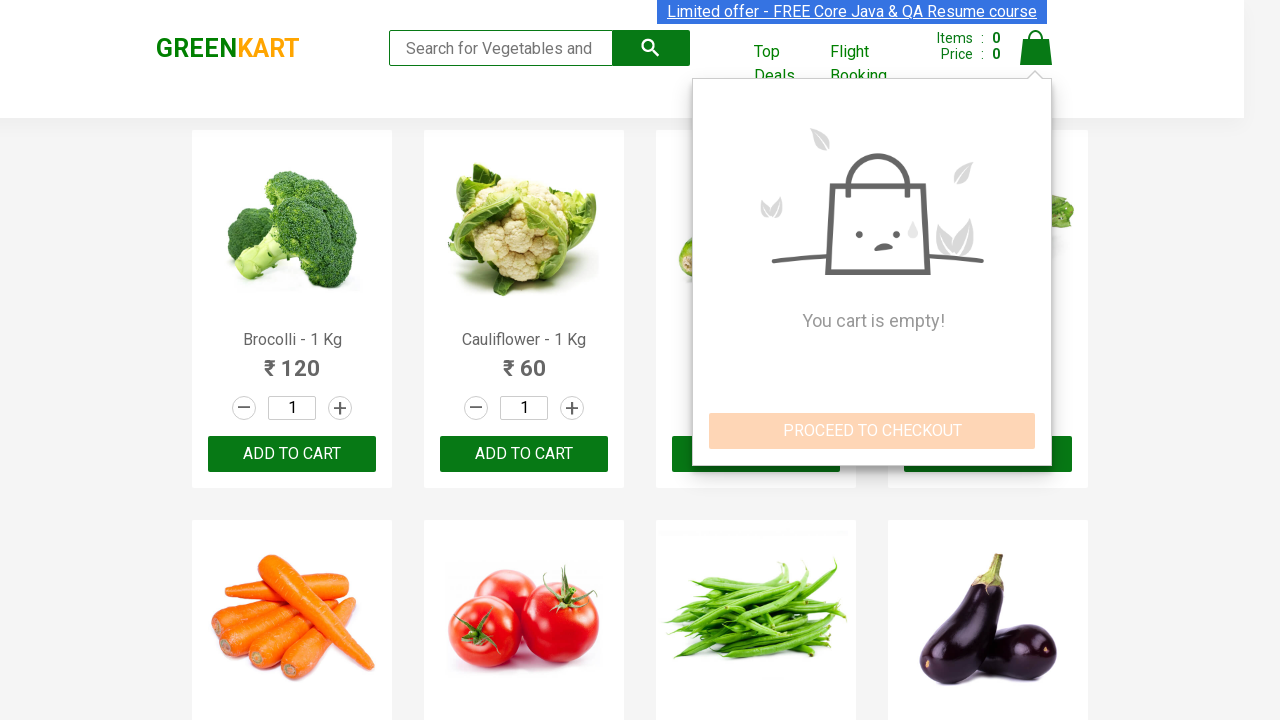

Retrieved empty cart text: 'You cart is empty!'
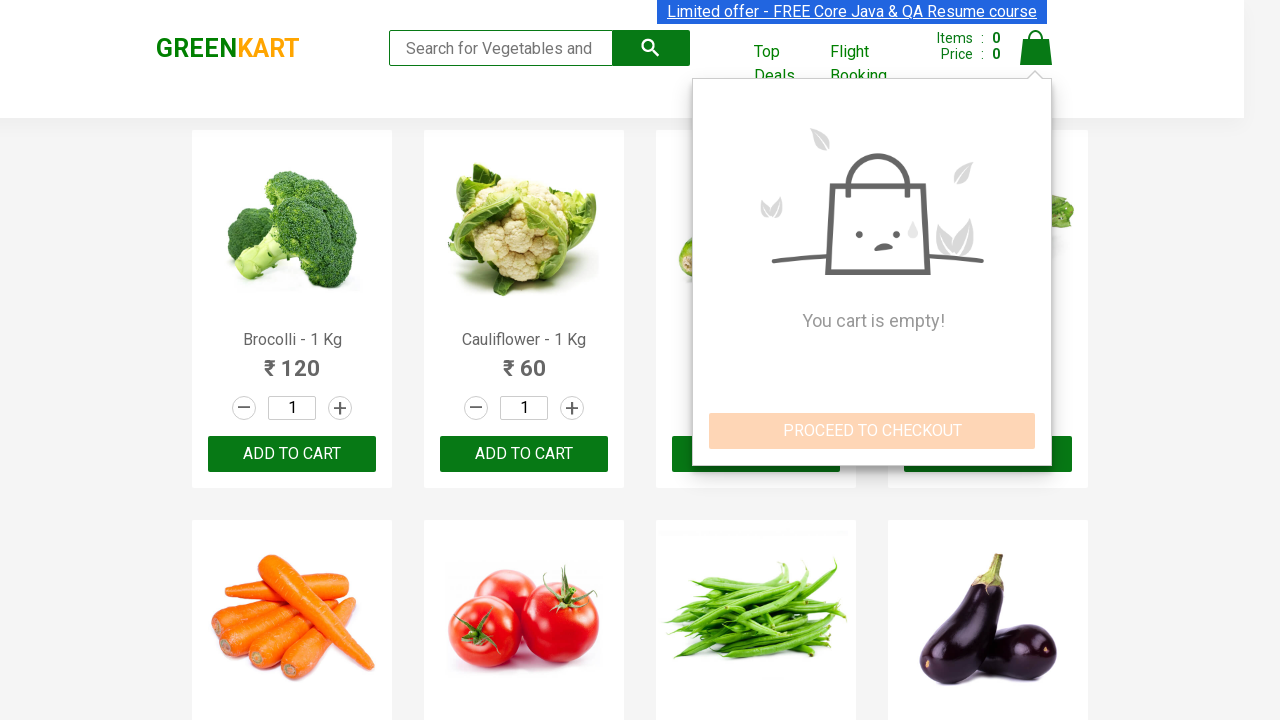

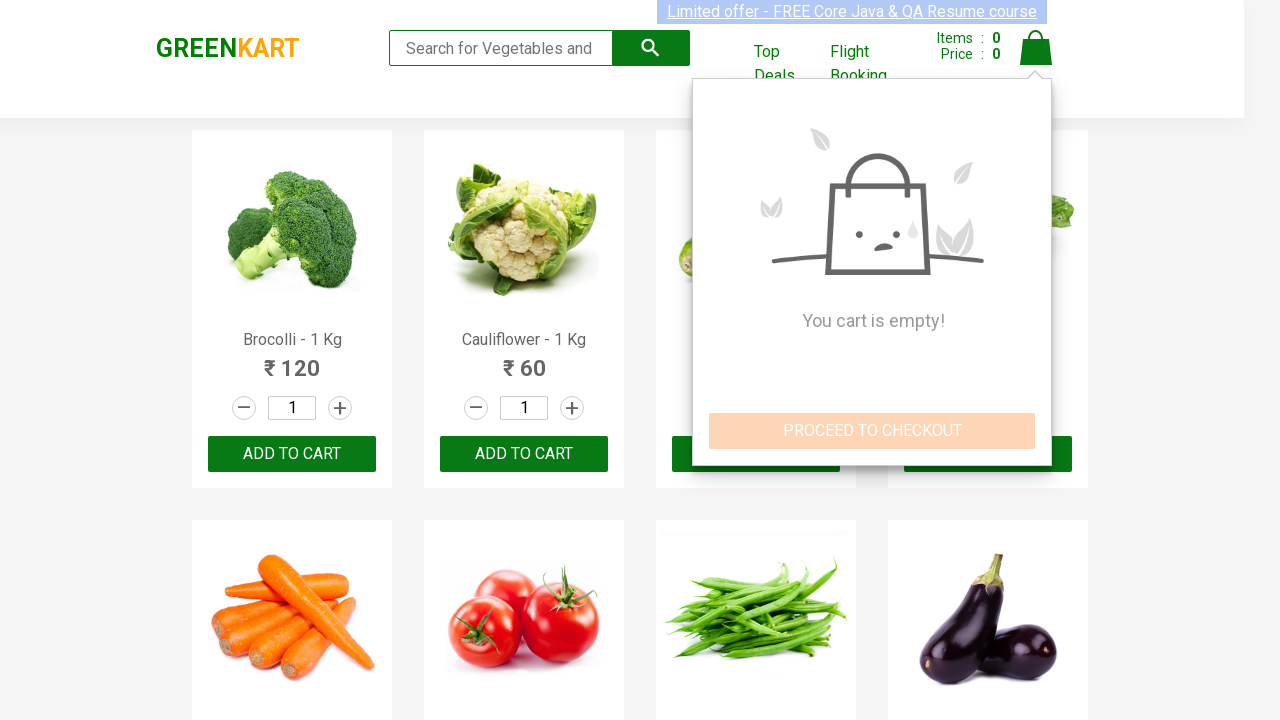